Navigates to the Obsqura Zone website and verifies the page loads successfully by waiting for the page content to be visible.

Starting URL: https://www.obsqurazone.com

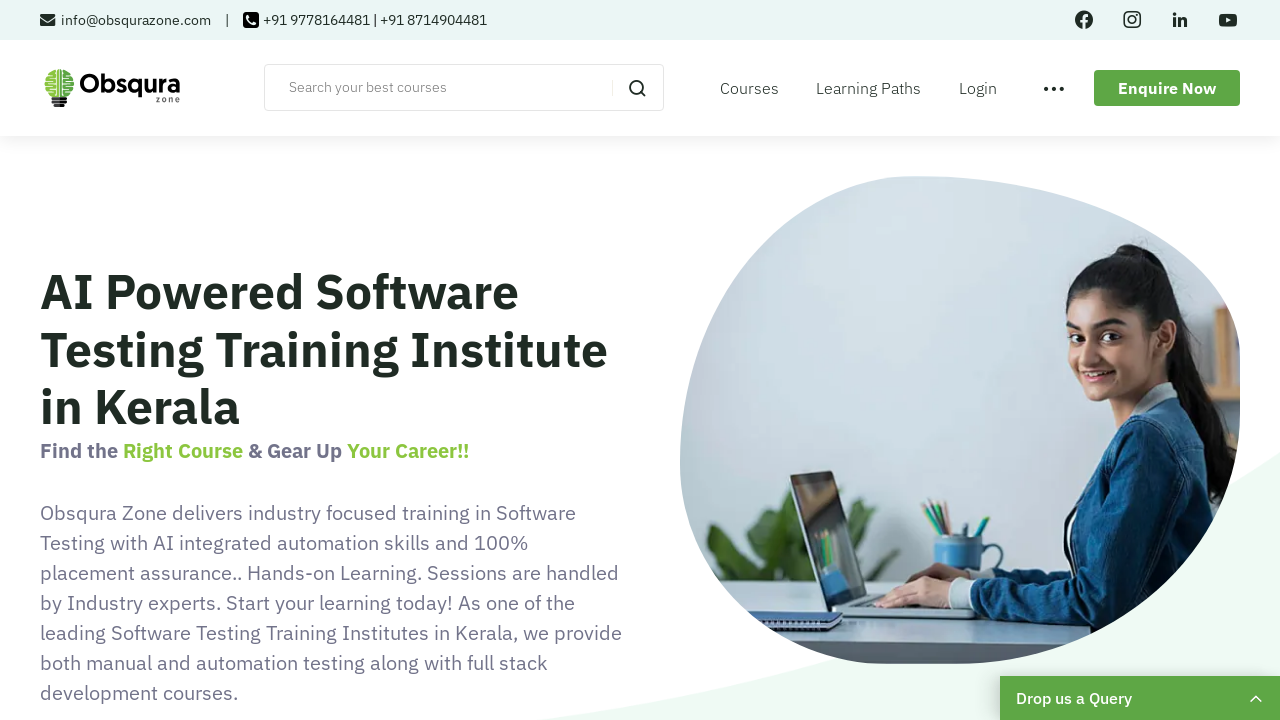

Waited for page to reach domcontentloaded state
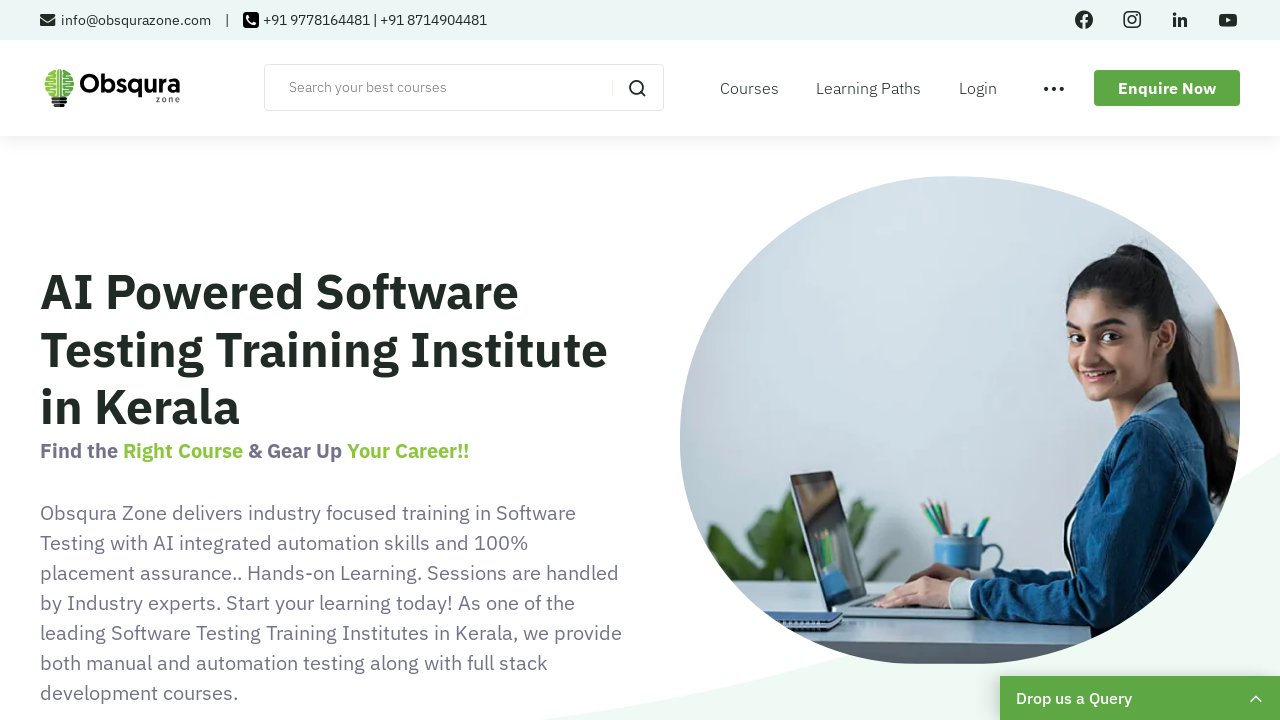

Verified body element is present on page
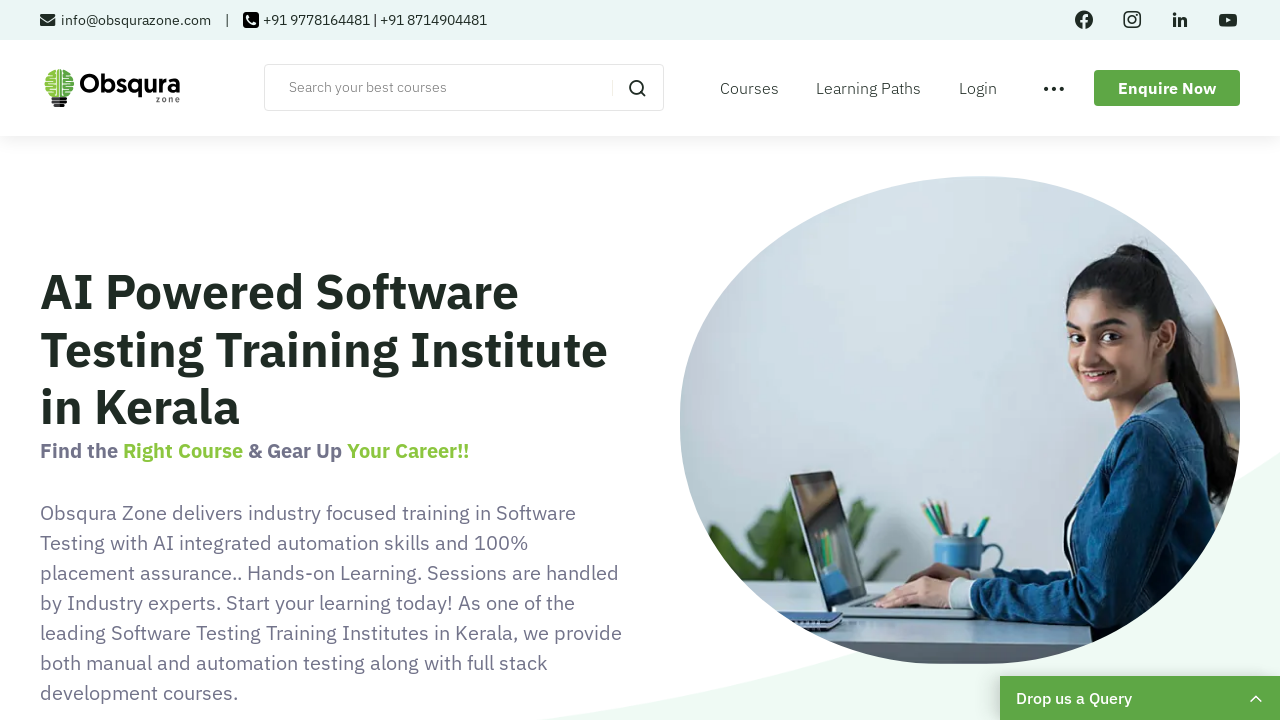

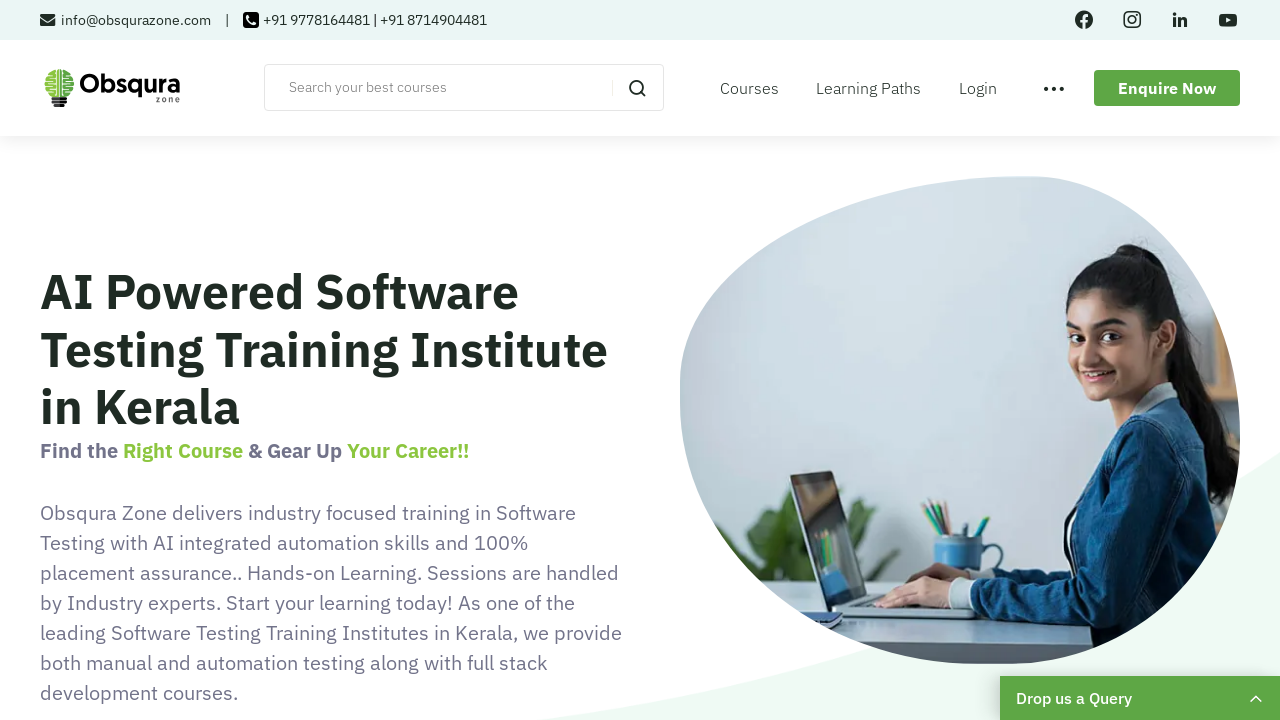